Tests drag and drop functionality on jQueryUI demo page by dragging an element from one position and dropping it onto a target droppable area within an iframe.

Starting URL: https://jqueryui.com/droppable/

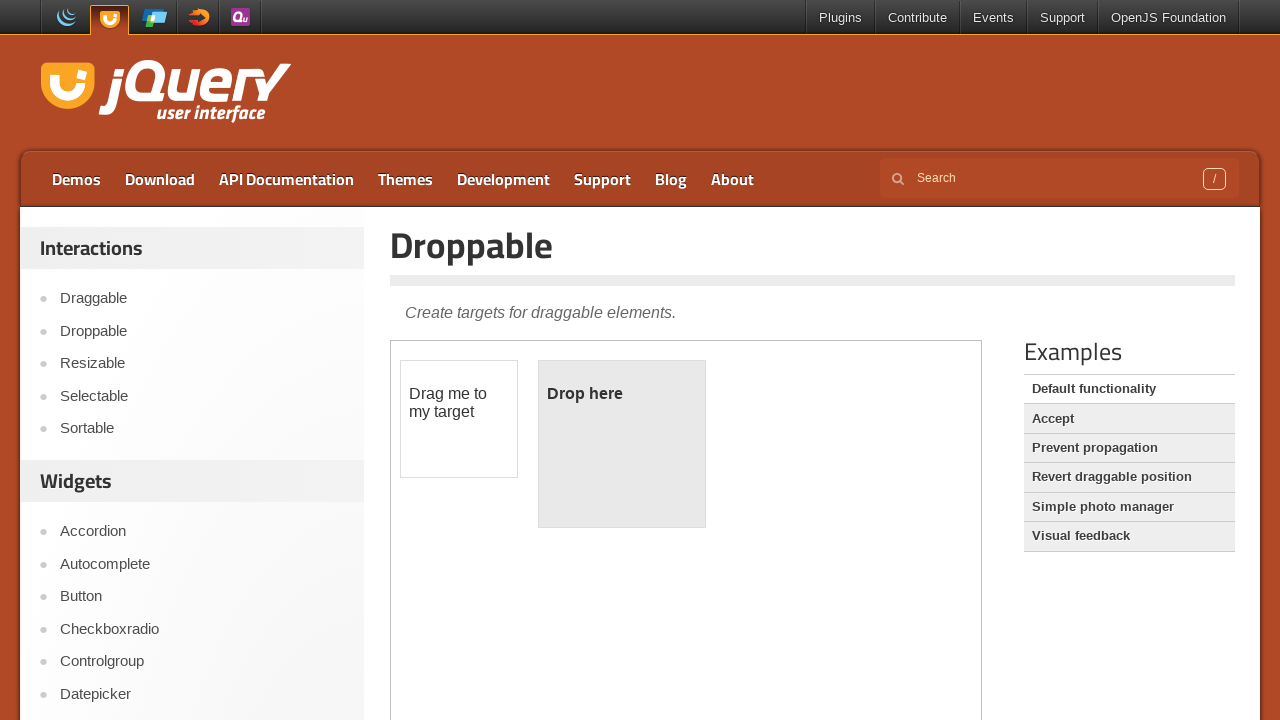

Located the demo iframe
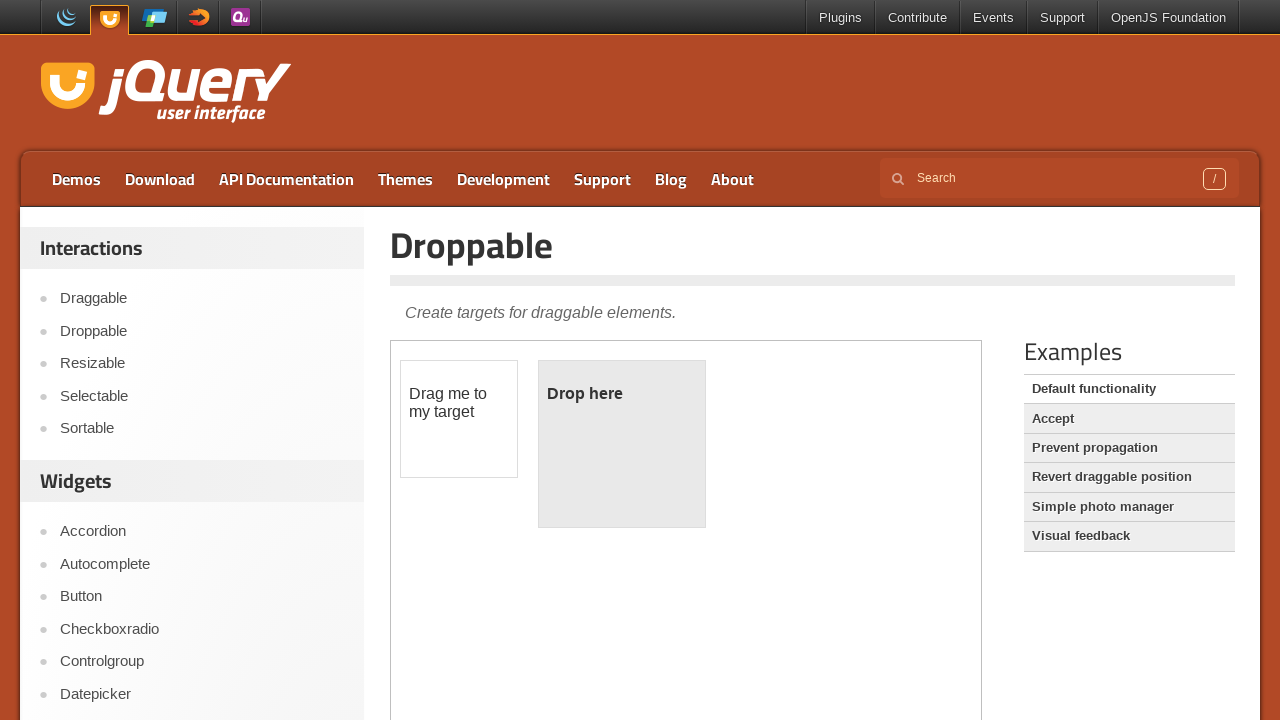

Located the draggable element
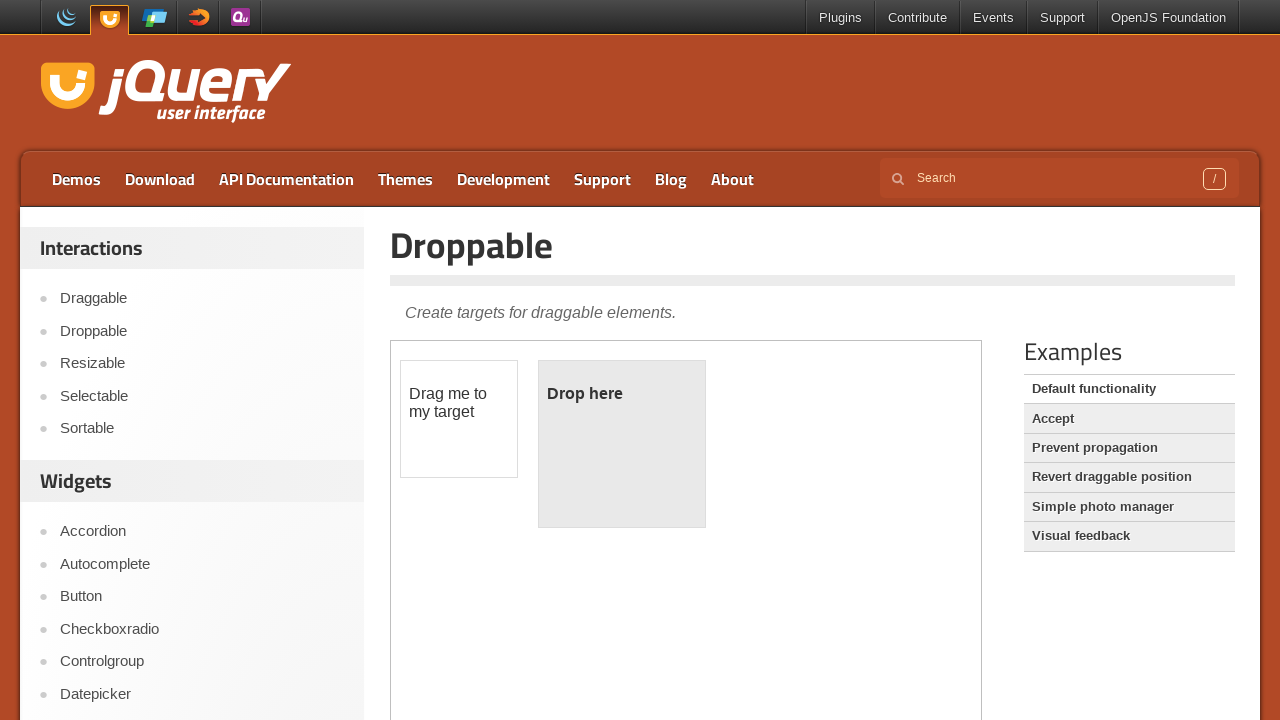

Located the droppable target element
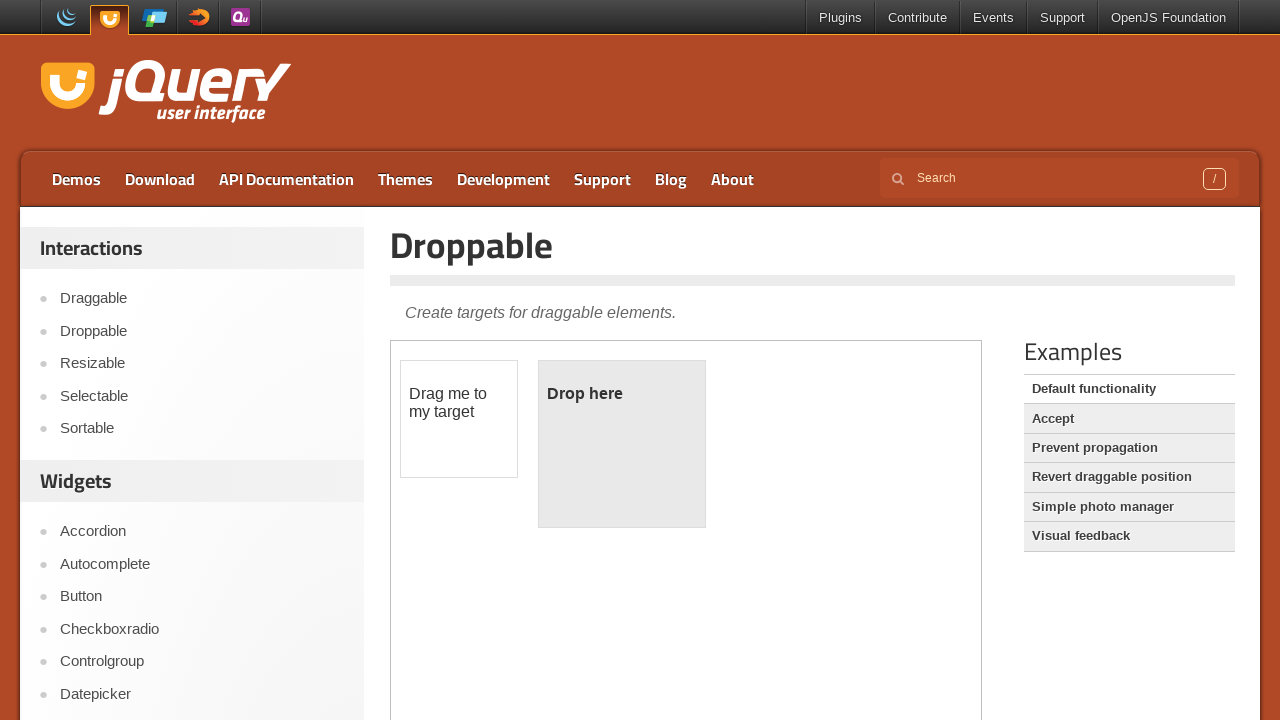

Dragged the draggable element onto the droppable target area at (622, 444)
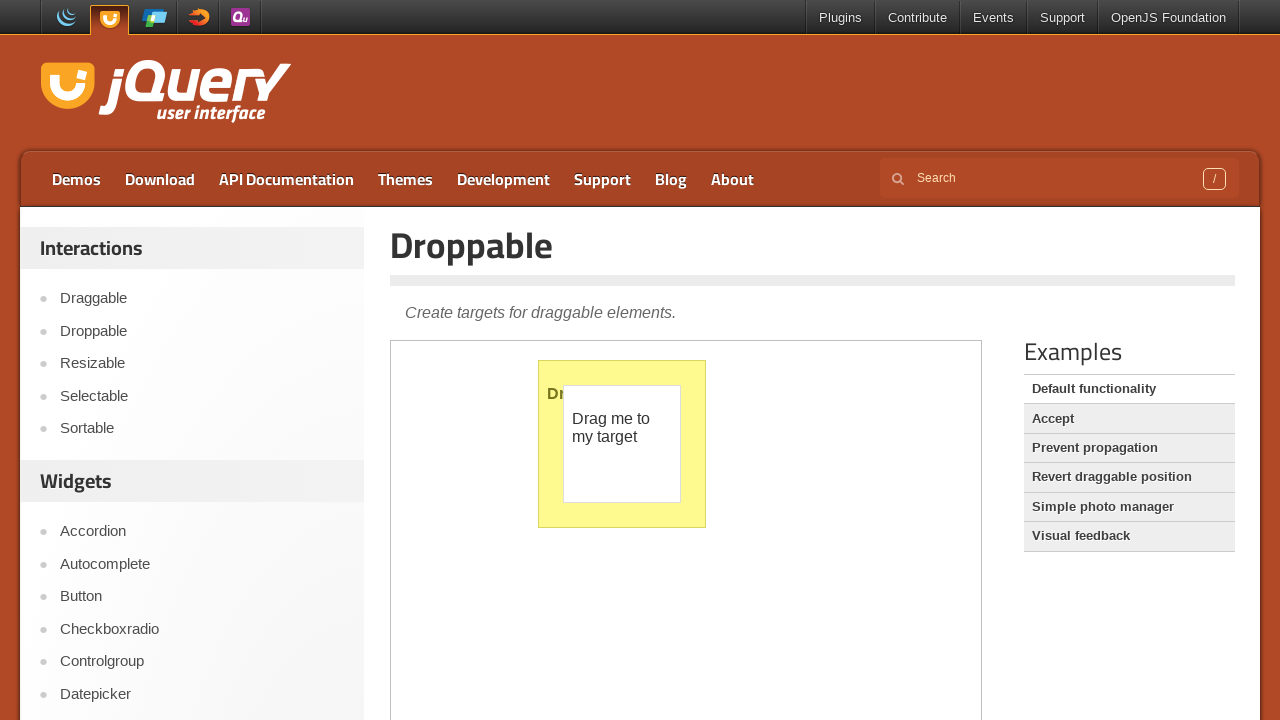

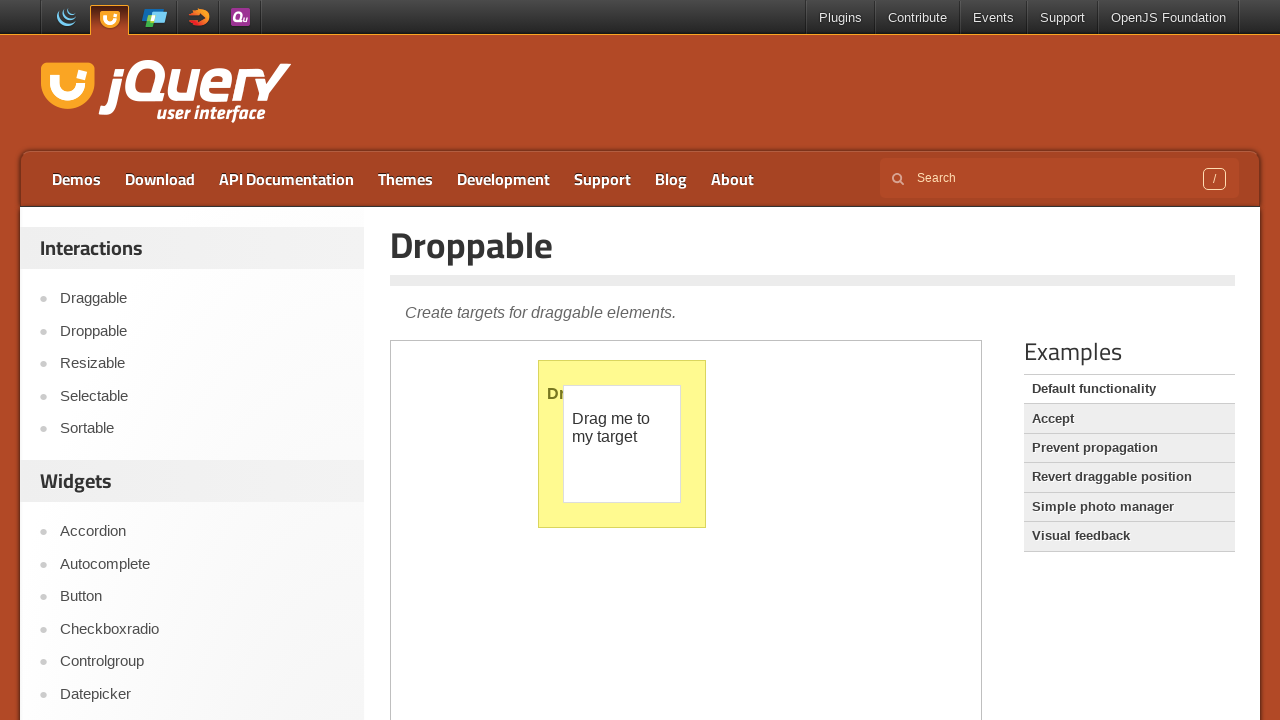